Tests navigation on webdriver.io by clicking the Get Started link and verifying the Getting Started heading appears

Starting URL: https://webdriver.io/

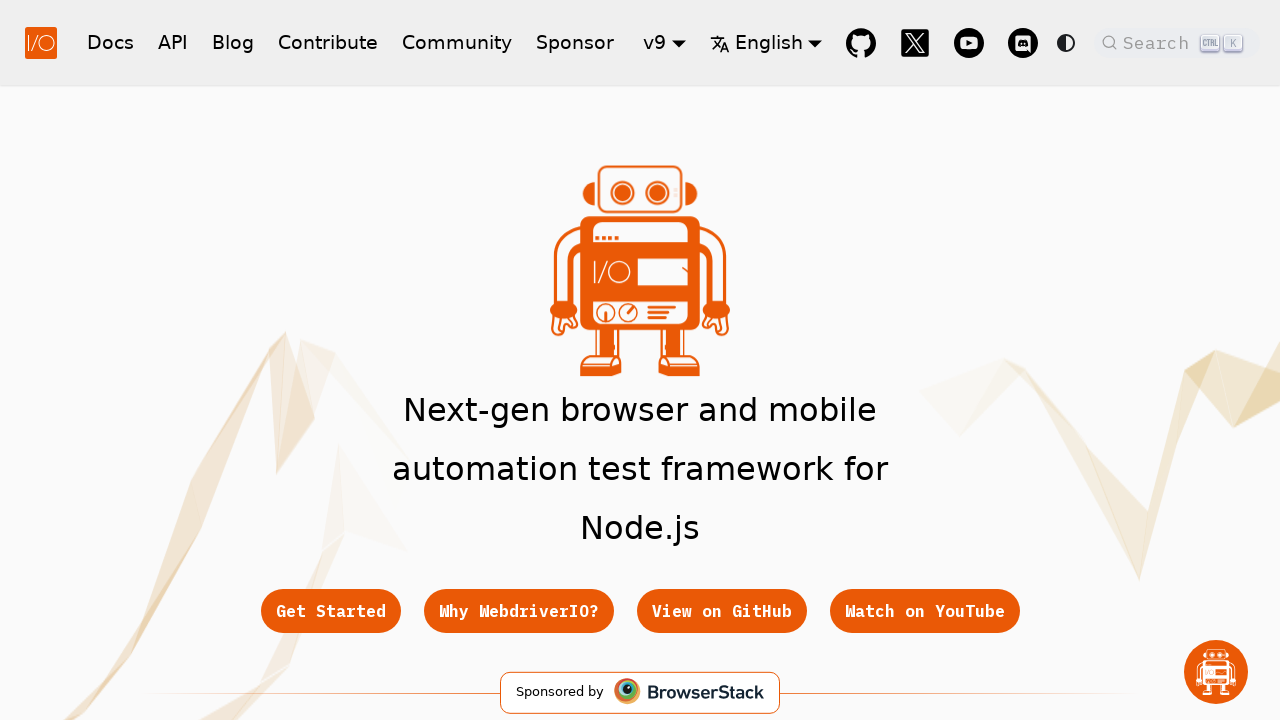

Navigated to https://webdriver.io/
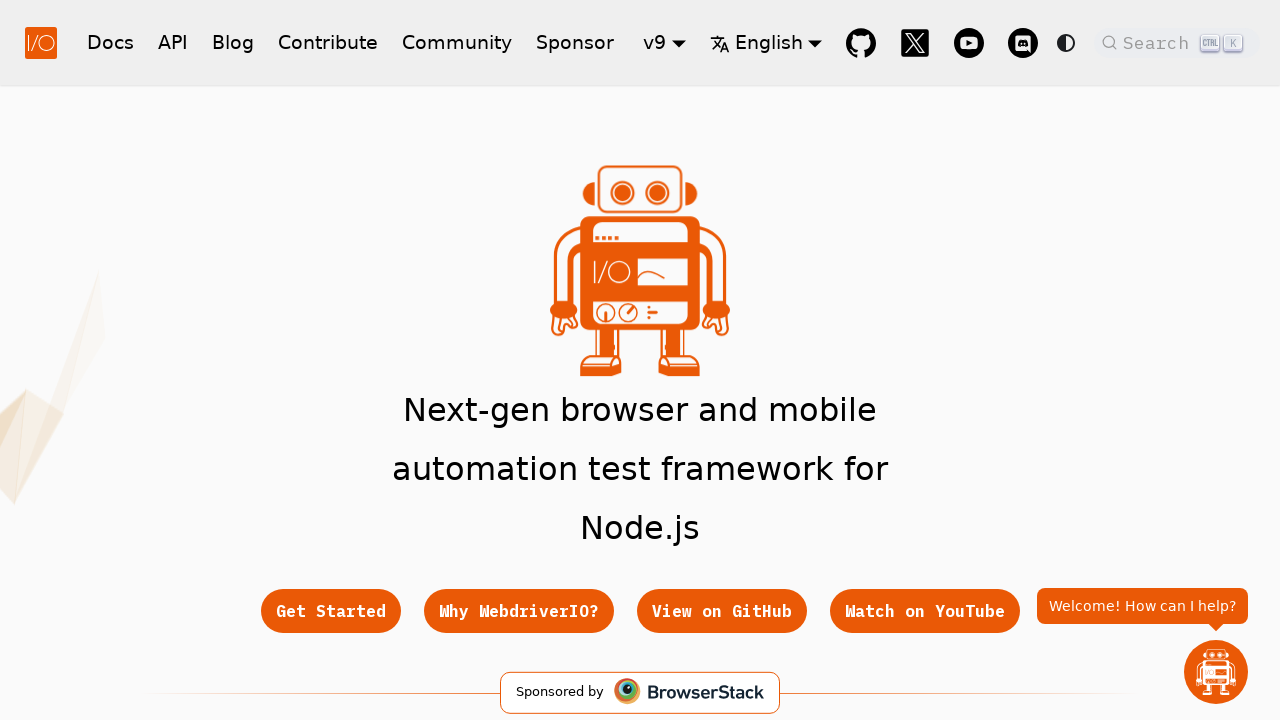

Clicked on 'Get Started' link at (330, 611) on internal:role=link[name="Get Started"i]
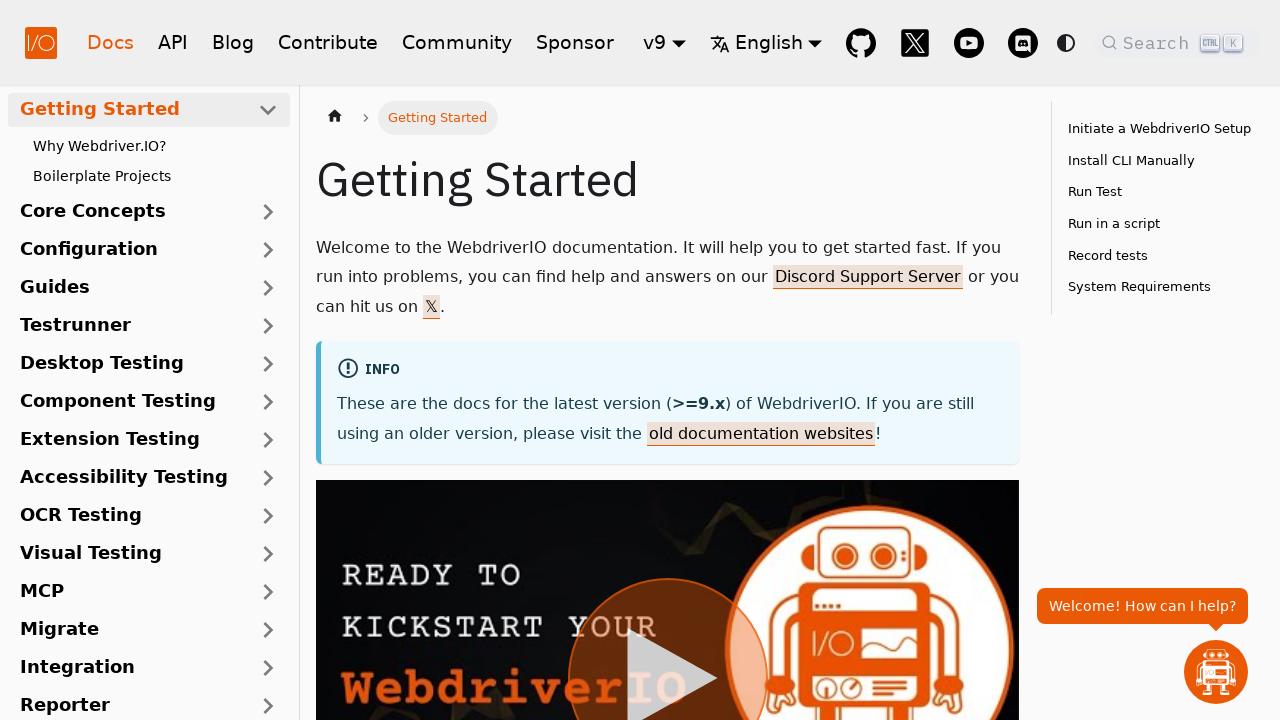

Verified 'Getting Started' heading appeared on page
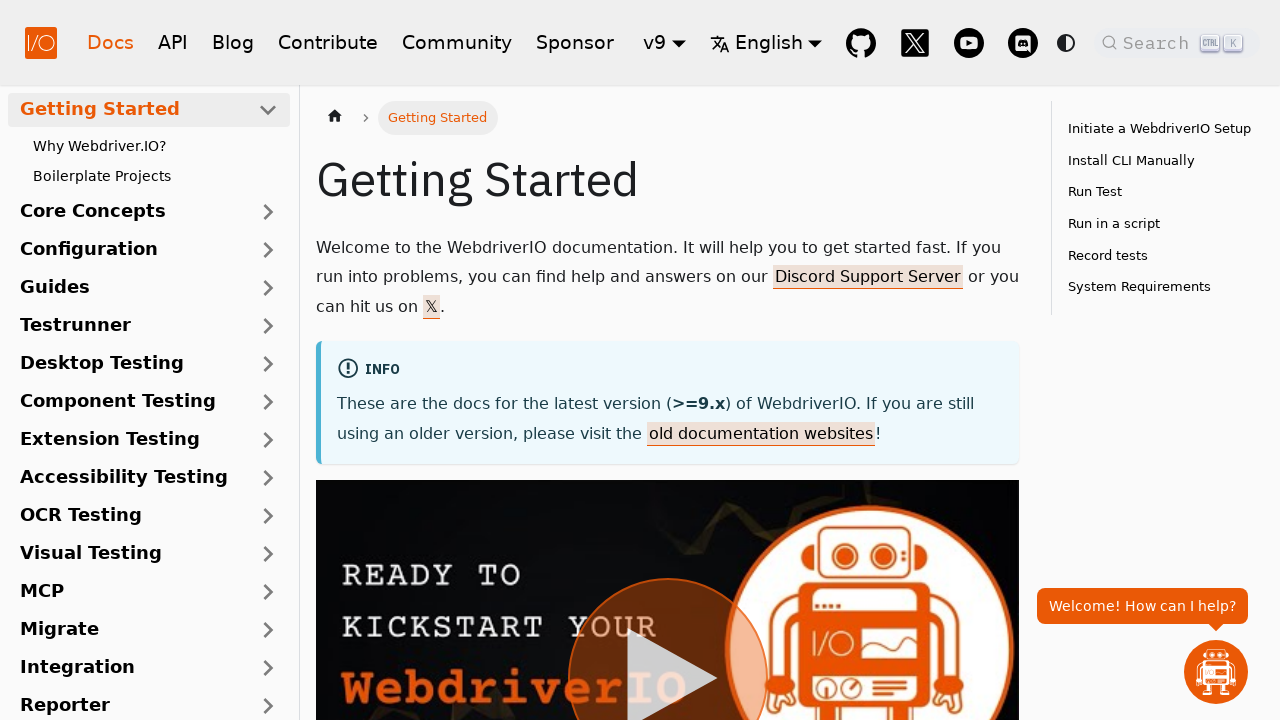

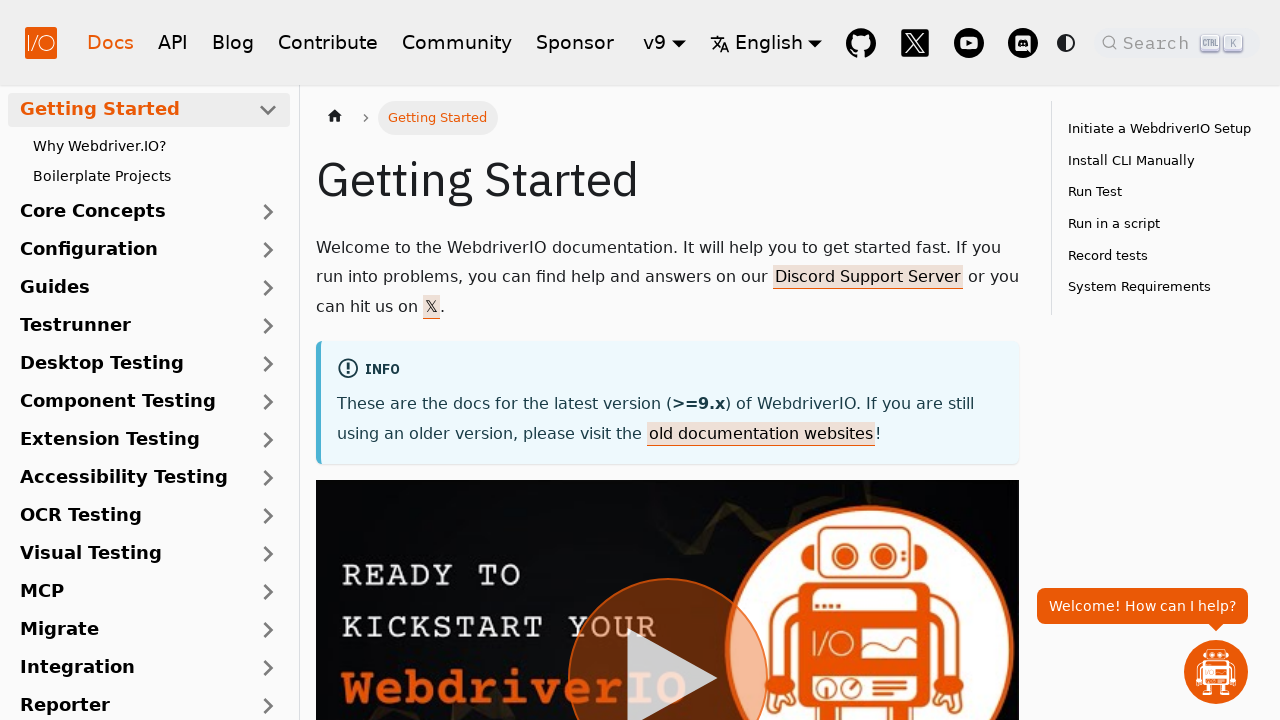